Tests application form submission with only first name field filled, expecting validation failure

Starting URL: https://demoqa.com/automation-practice-form

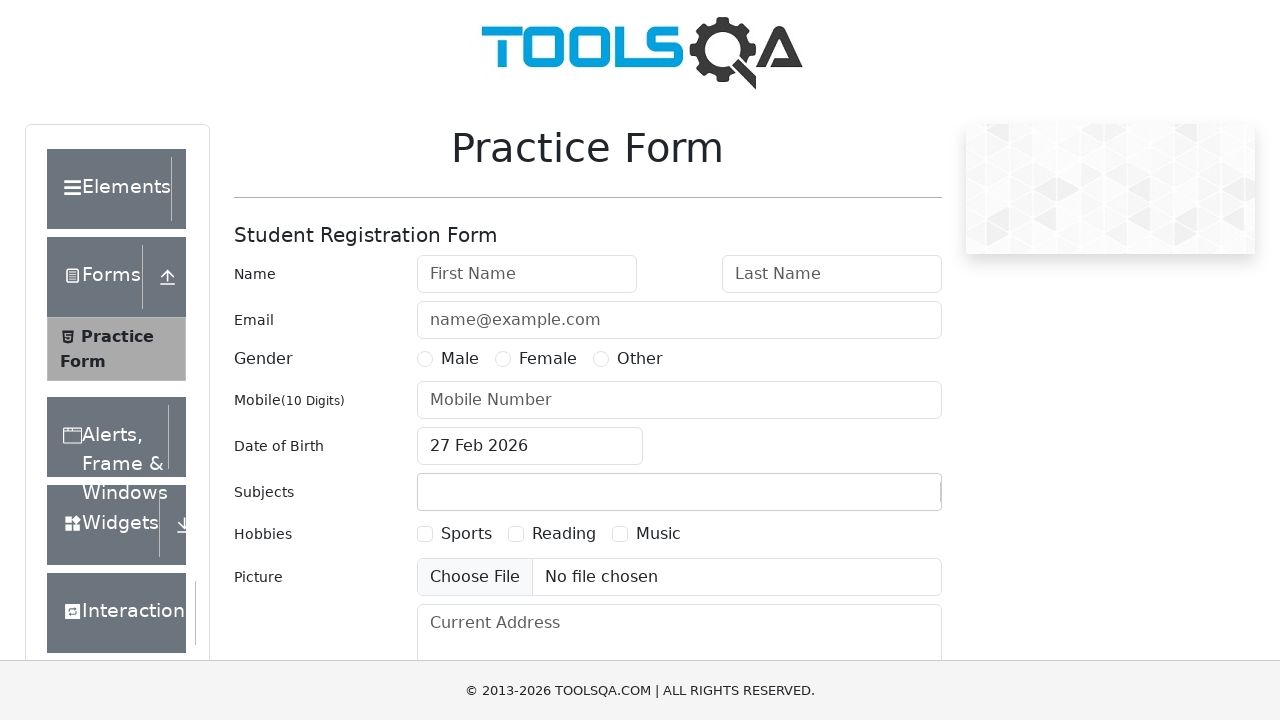

Navigated to automation practice form page
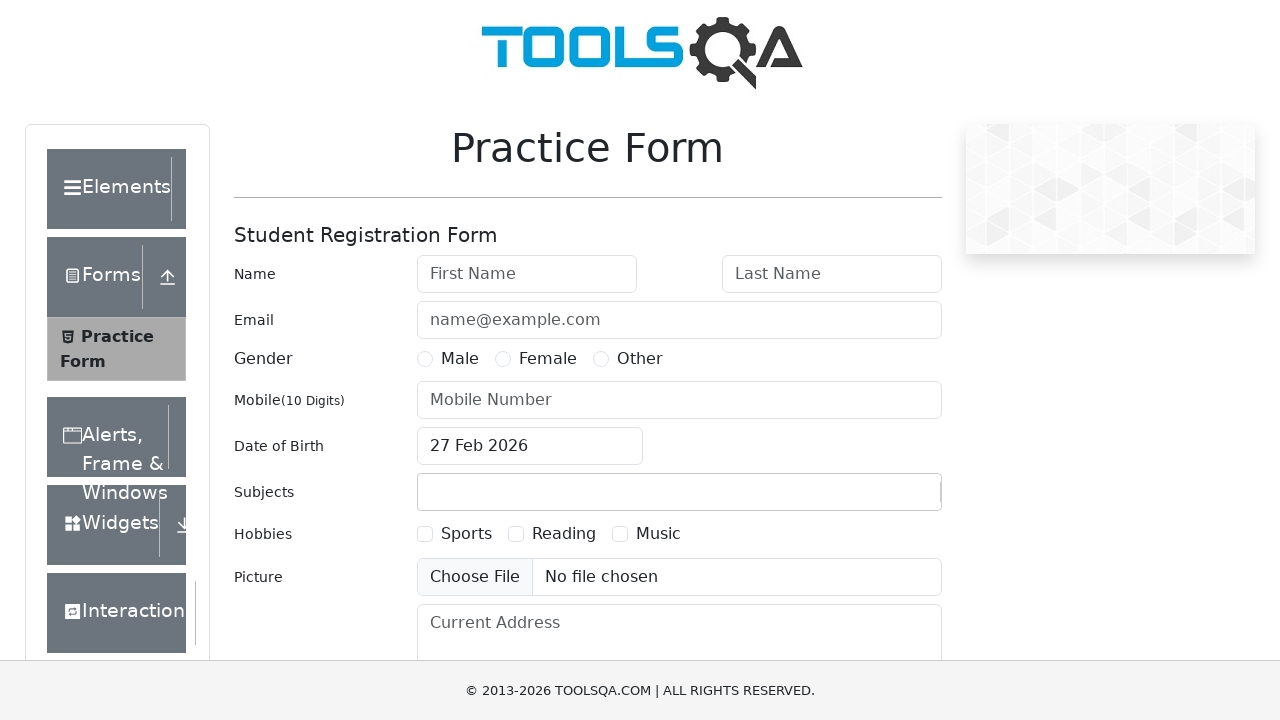

Filled first name field with 'John' on #firstName
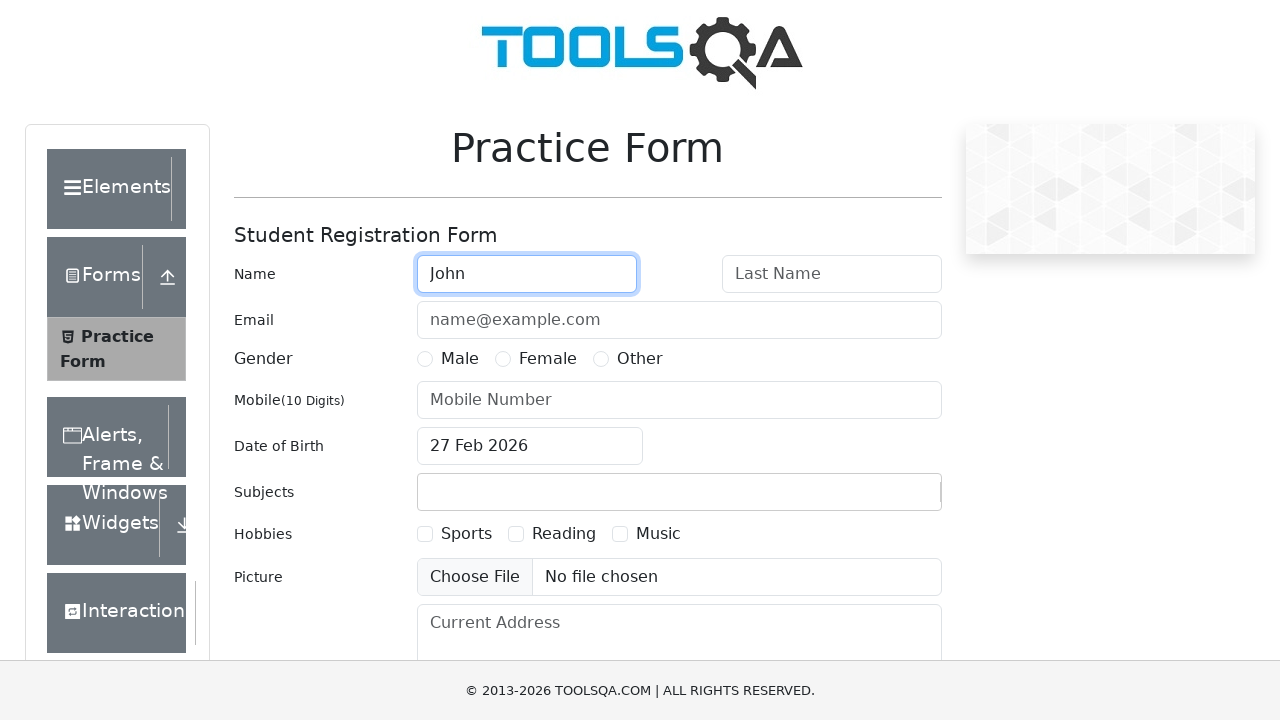

Clicked submit button to submit form with only first name filled
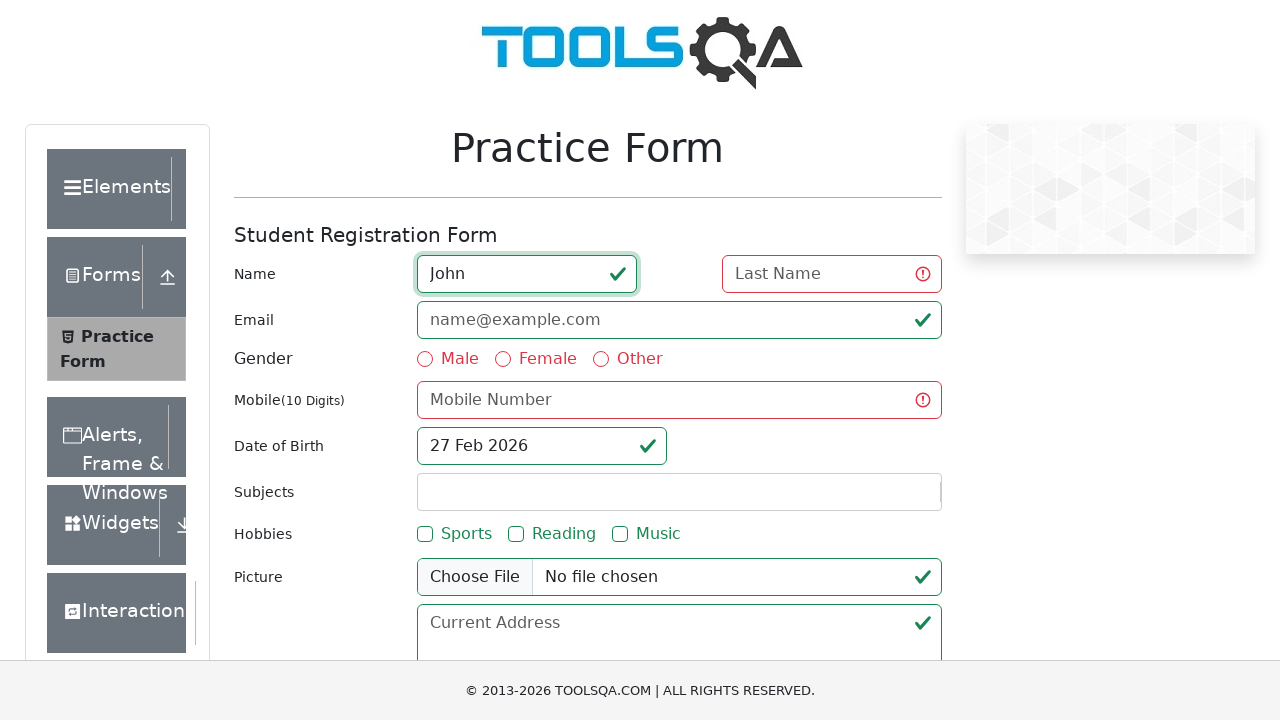

Form validation errors appeared as expected
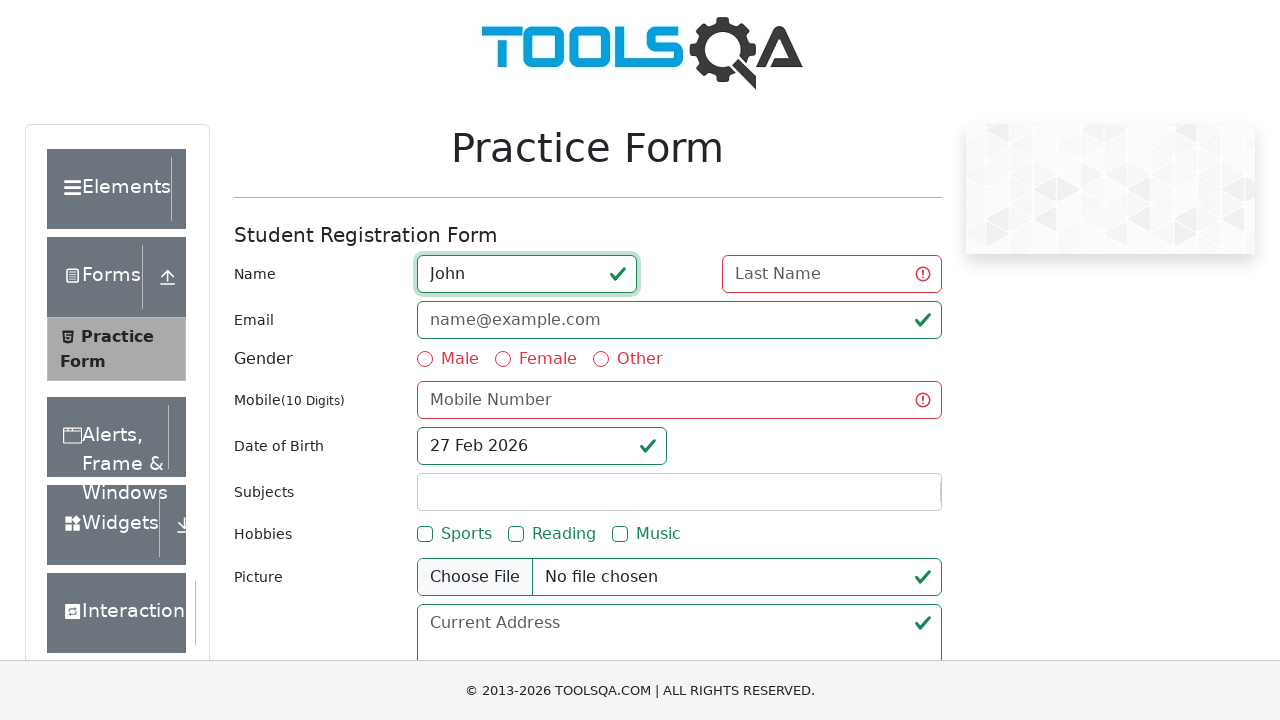

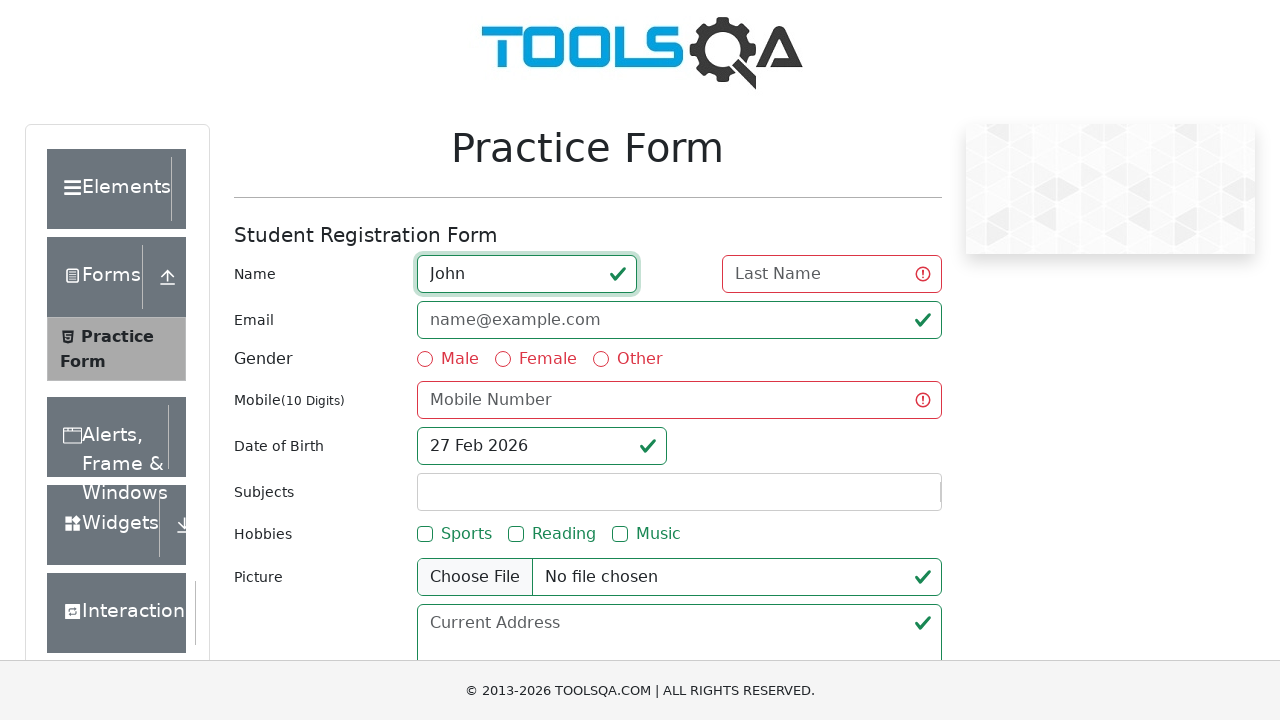